Tests dropdown selection functionality on a registration form by selecting options from Skills, Country, and Religion dropdowns using different selection methods (by text, by index, and by value)

Starting URL: https://grotechminds.com/registration/

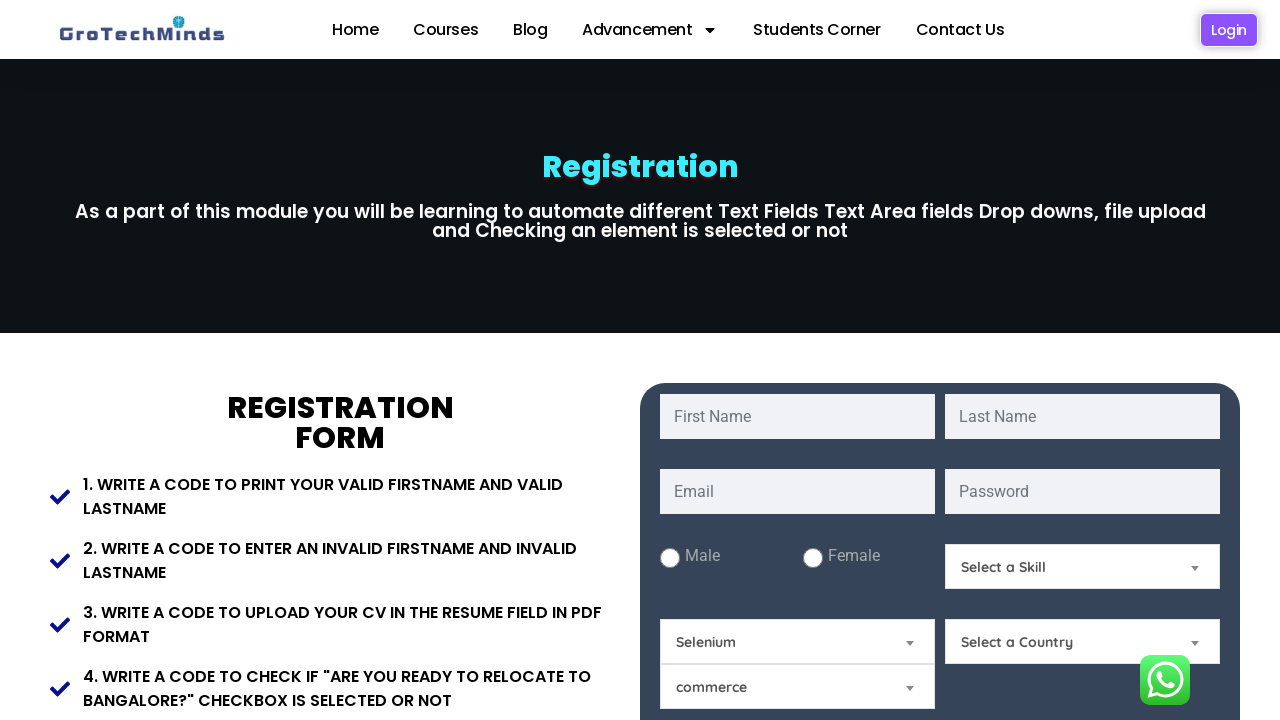

Selected 'Technical Skills' from Skills dropdown by label on #Skills
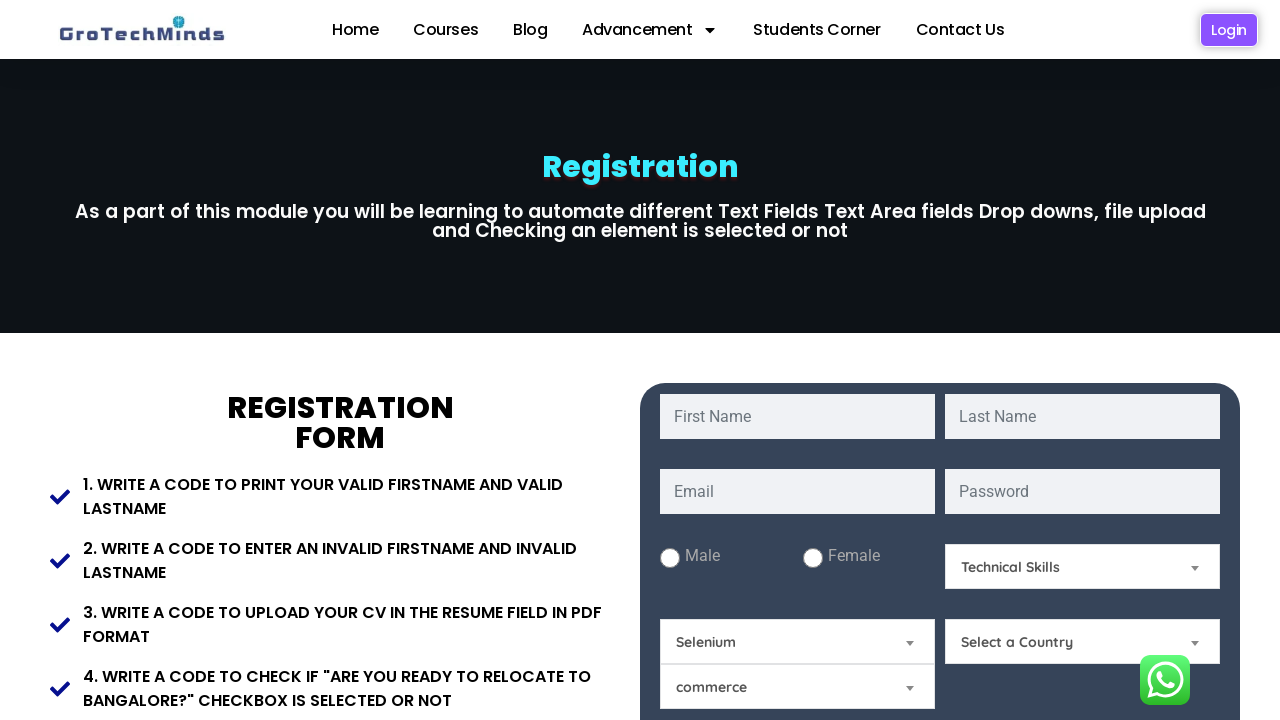

Selected option at index 9 from Country dropdown on #Country
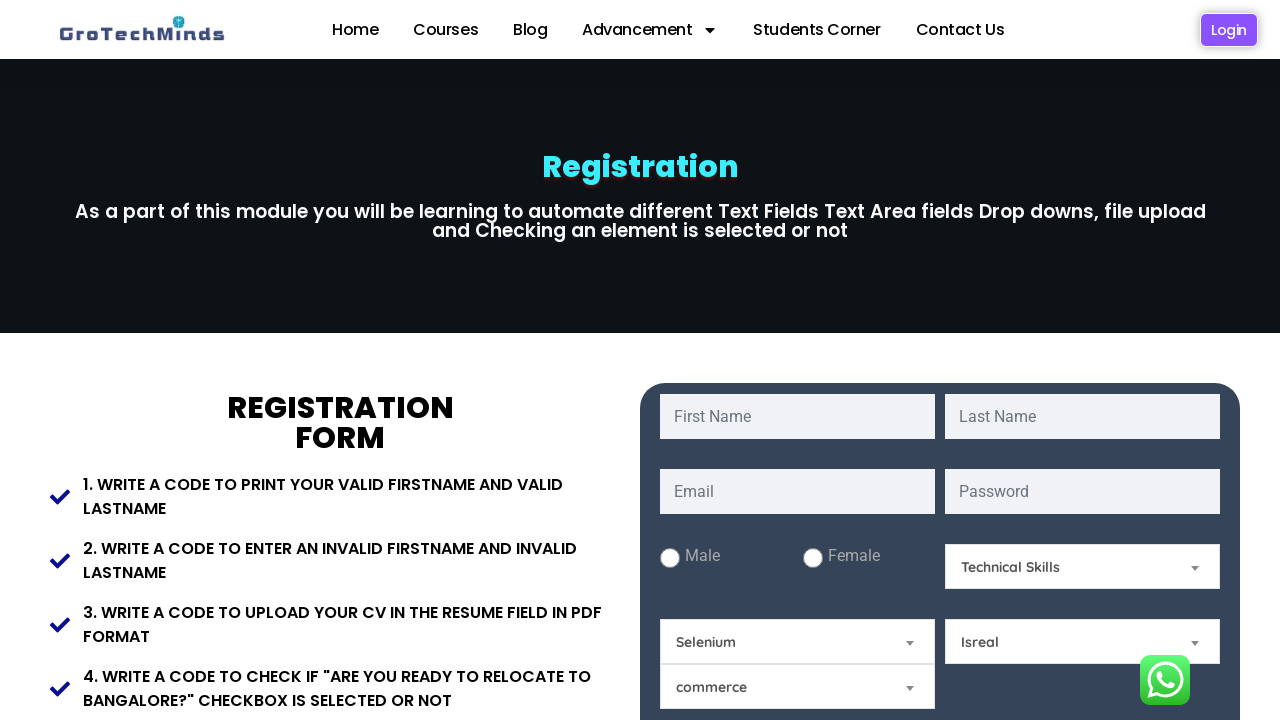

Selected 'Hindu' from Religion dropdown by value on #Relegion
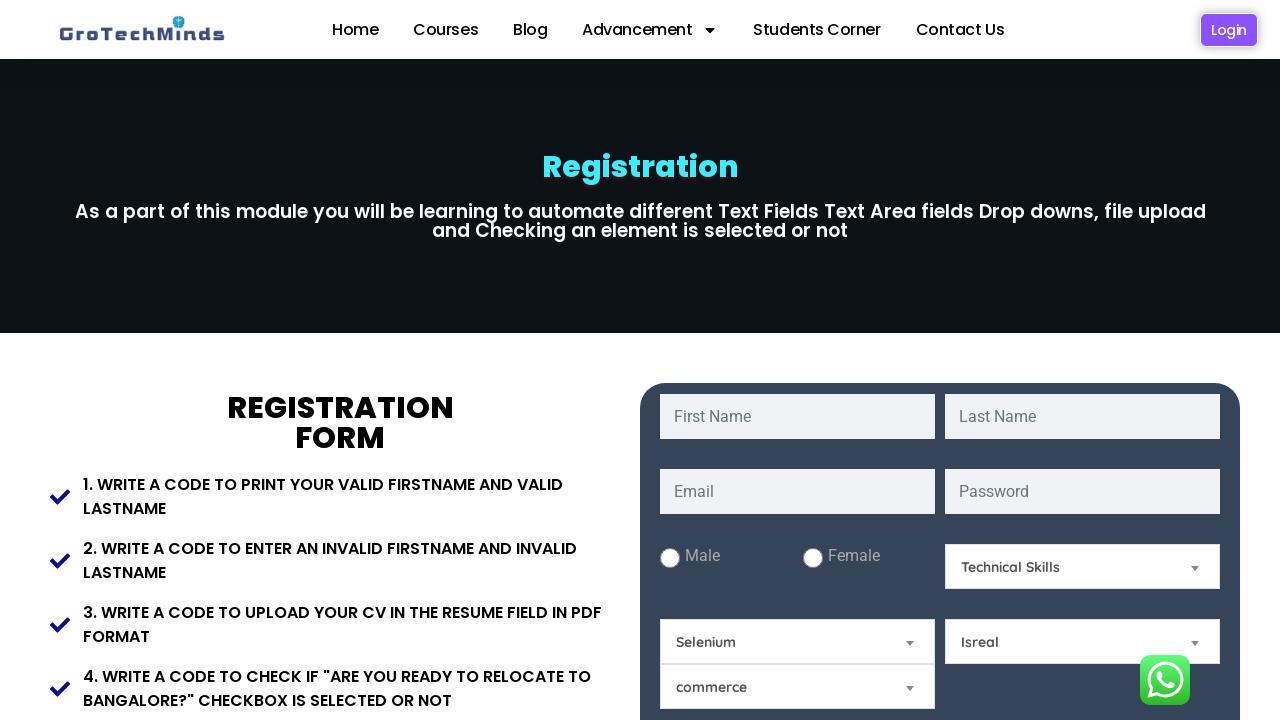

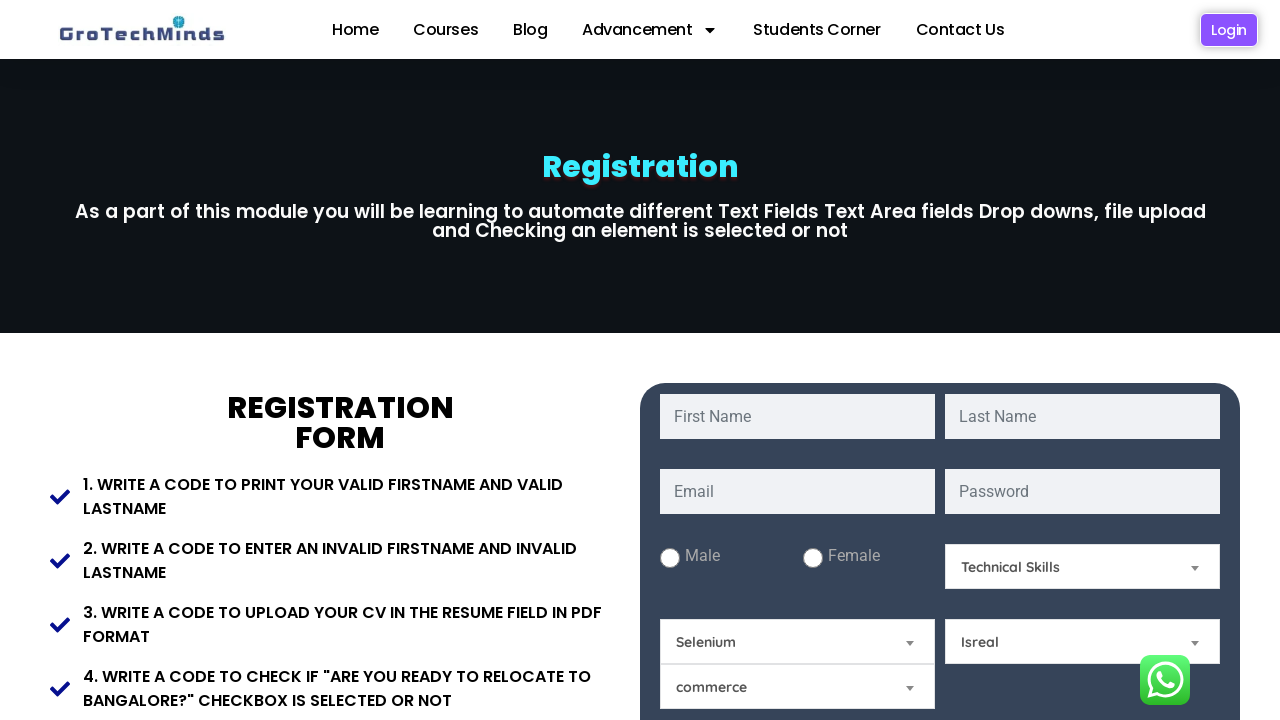